Tests that todo data persists after page reload

Starting URL: https://demo.playwright.dev/todomvc

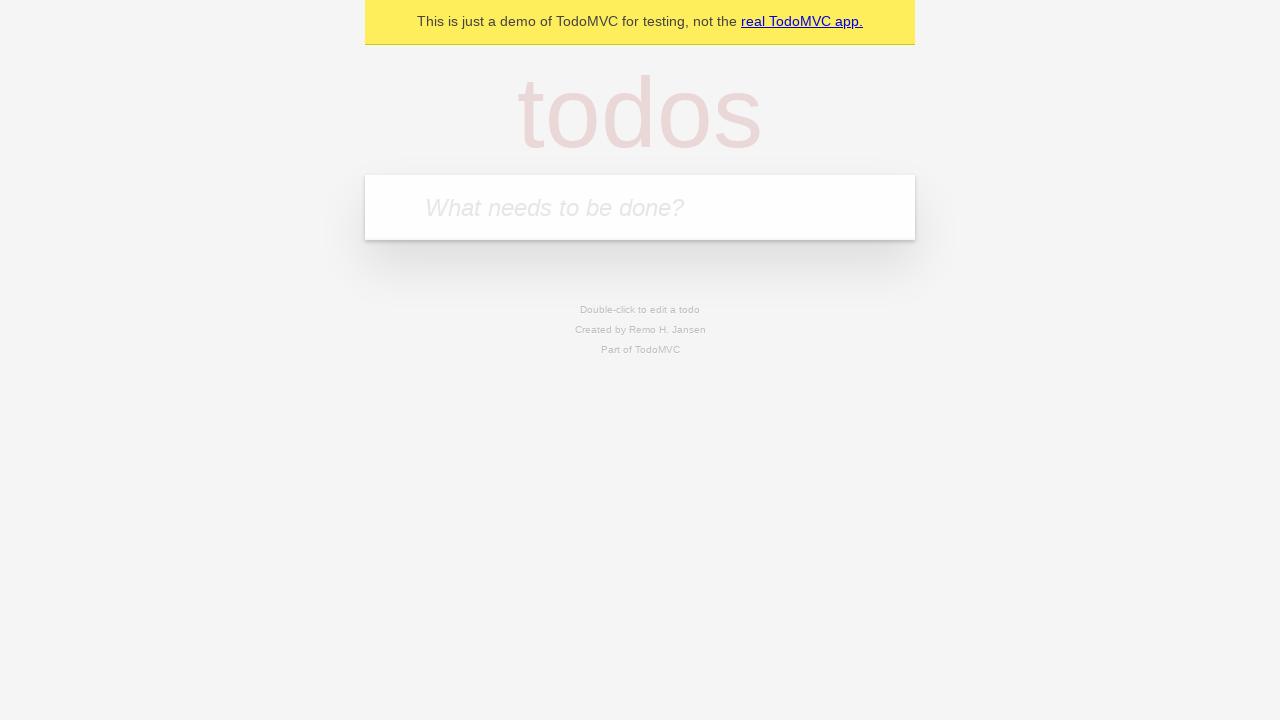

Filled todo input with 'buy some cheese' on internal:attr=[placeholder="What needs to be done?"i]
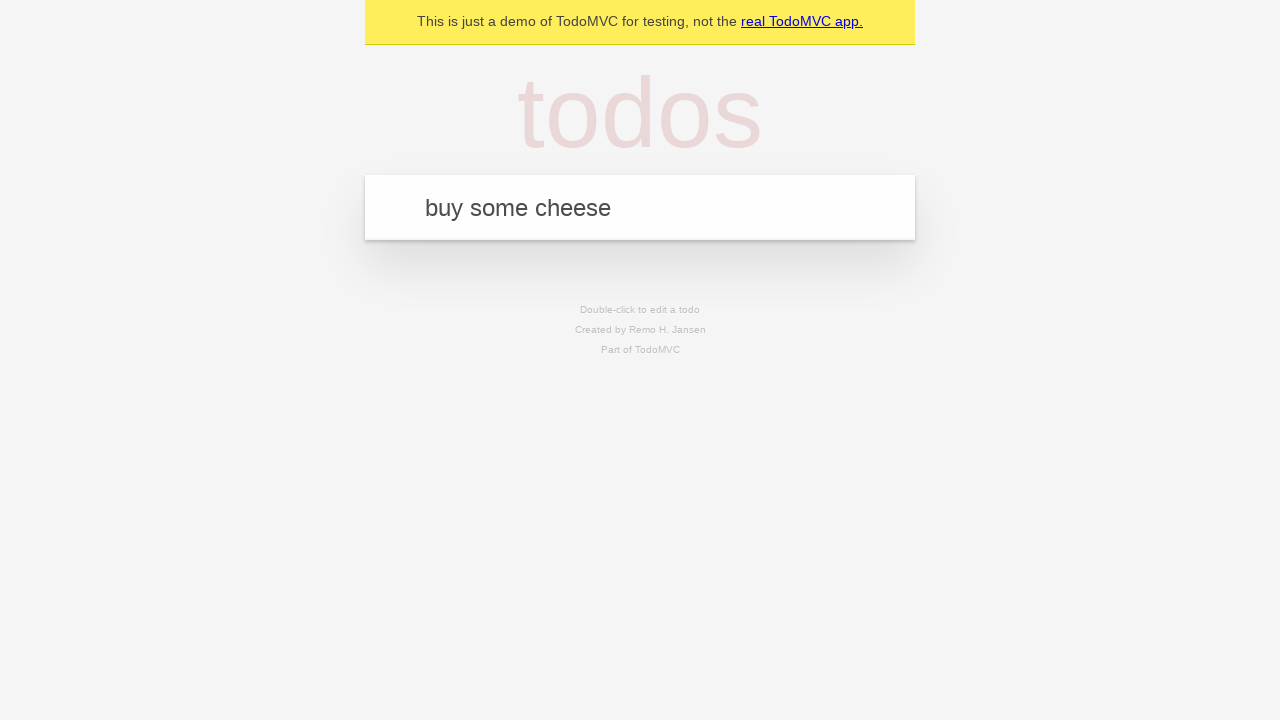

Pressed Enter to add first todo item on internal:attr=[placeholder="What needs to be done?"i]
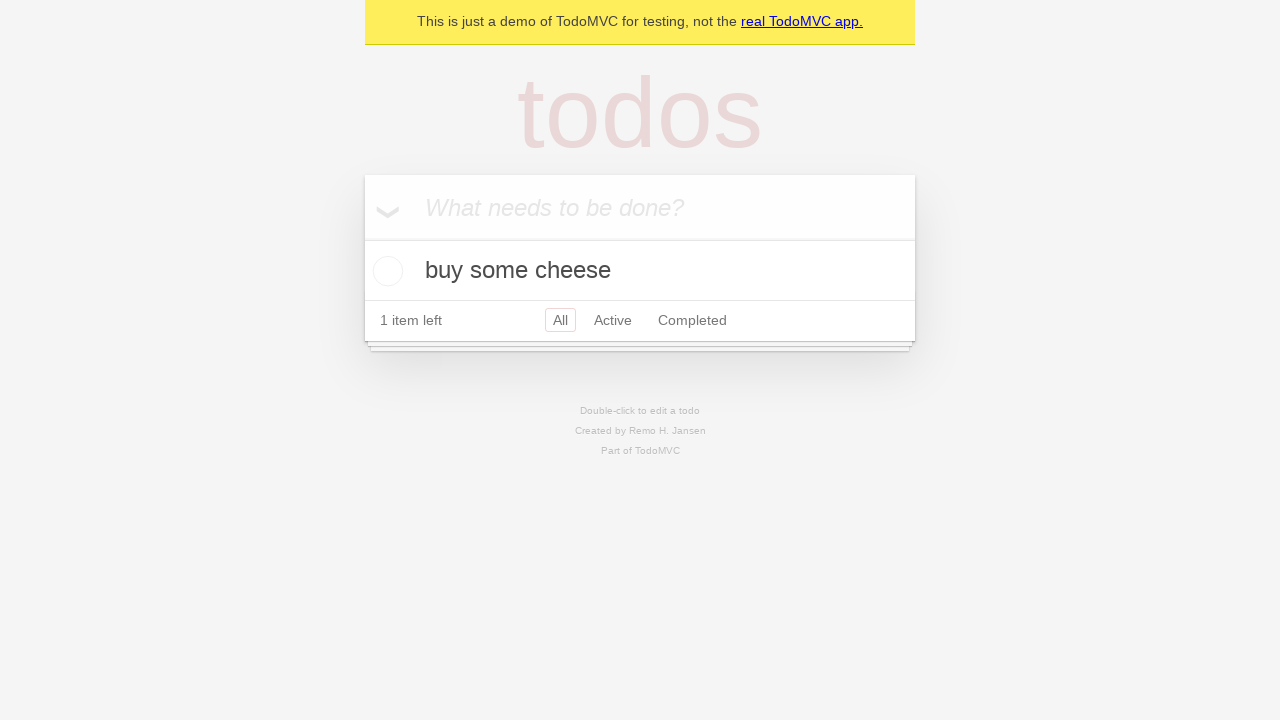

Filled todo input with 'feed the cat' on internal:attr=[placeholder="What needs to be done?"i]
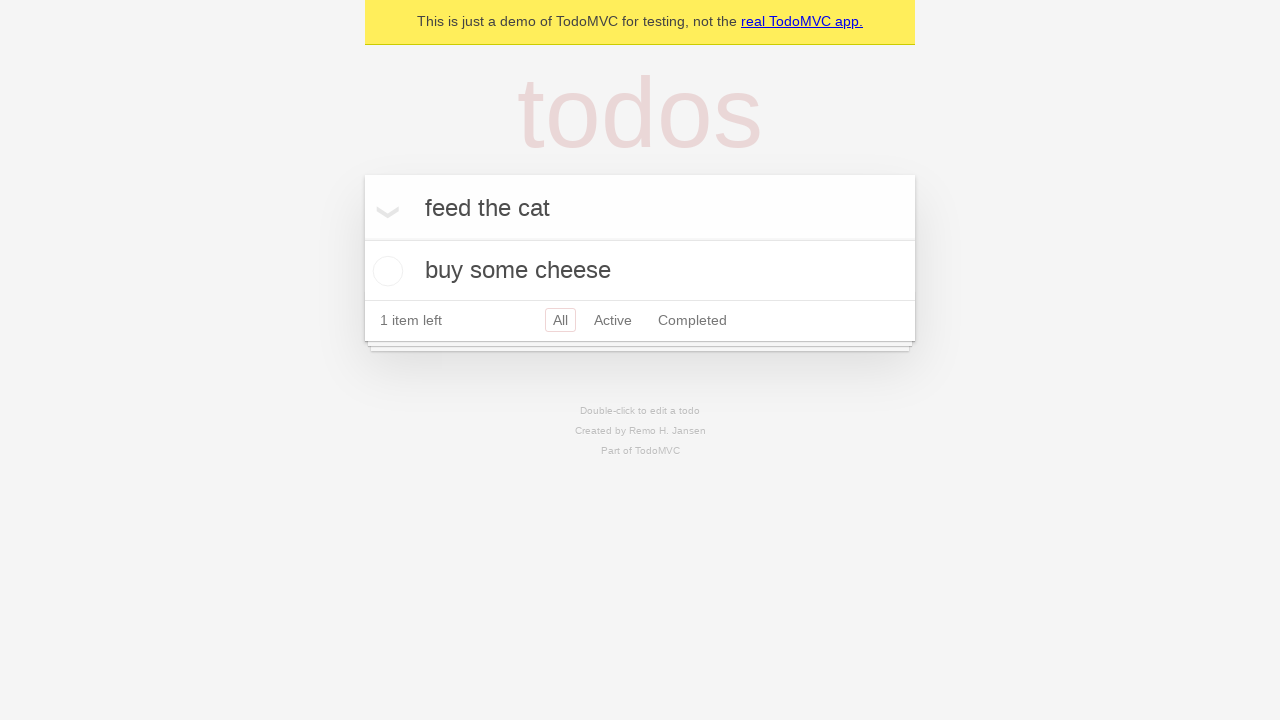

Pressed Enter to add second todo item on internal:attr=[placeholder="What needs to be done?"i]
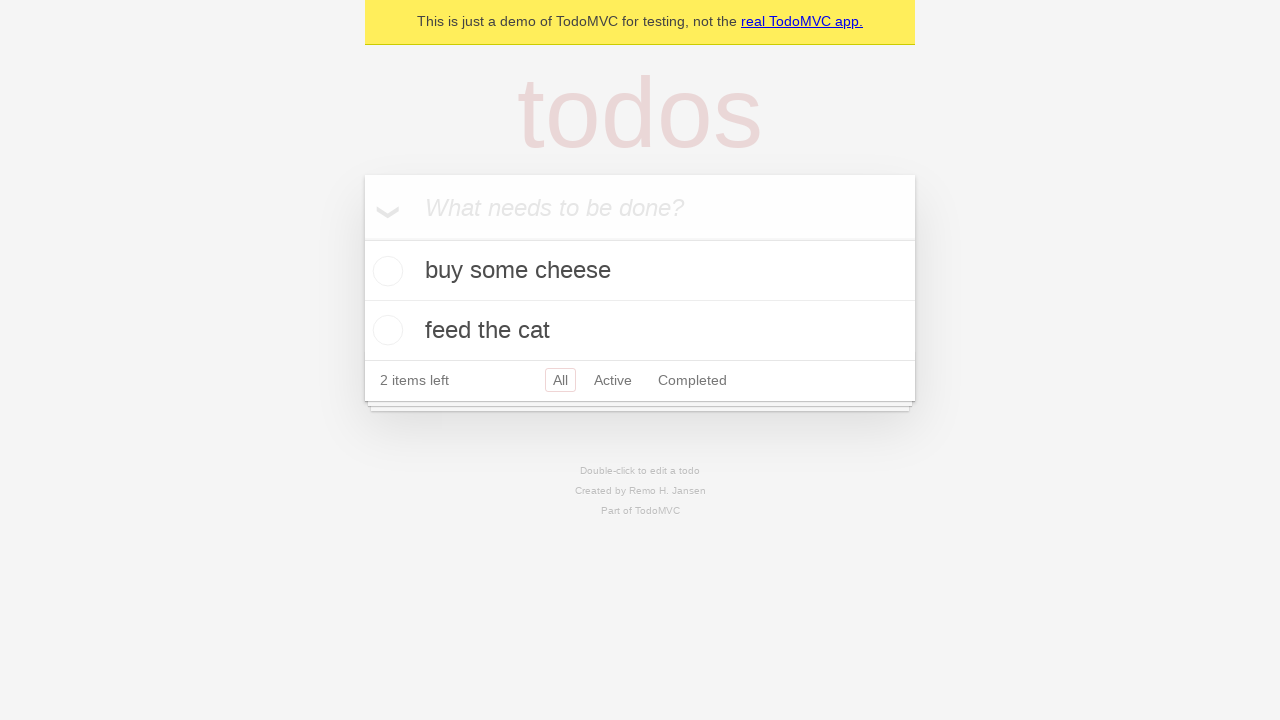

Checked the first todo item at (385, 271) on internal:testid=[data-testid="todo-item"s] >> nth=0 >> internal:role=checkbox
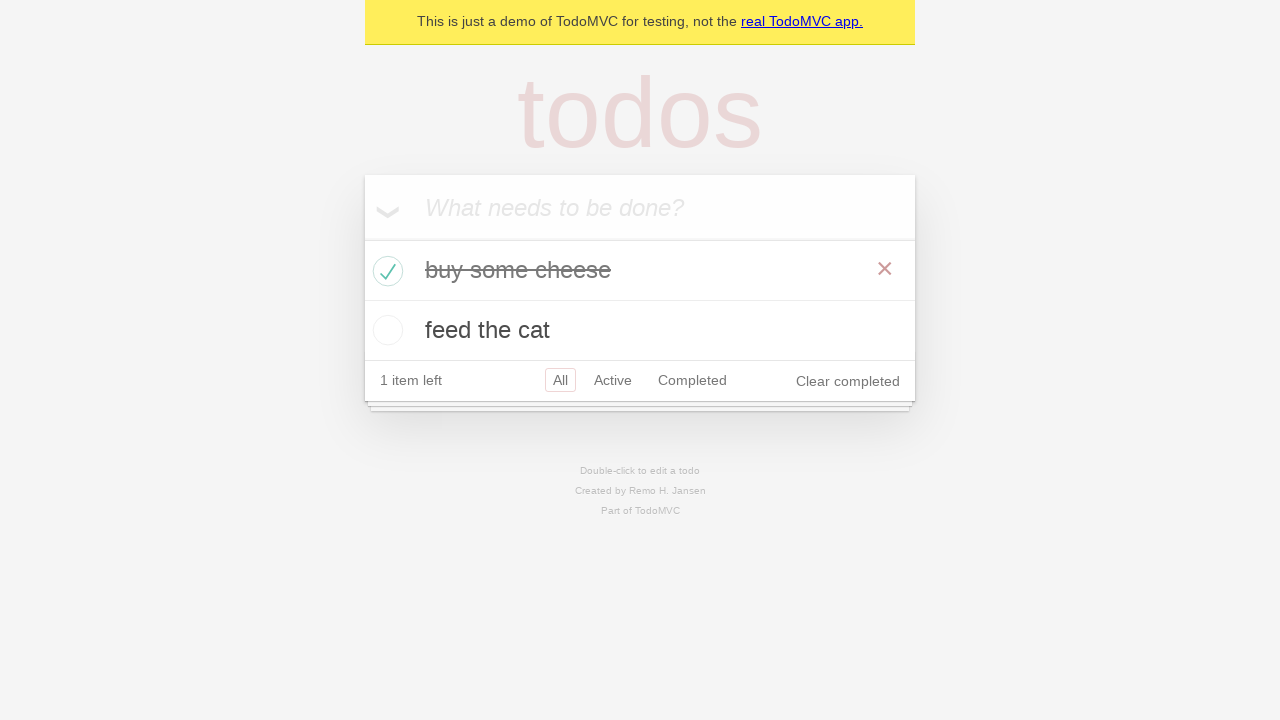

Reloaded the page to test data persistence
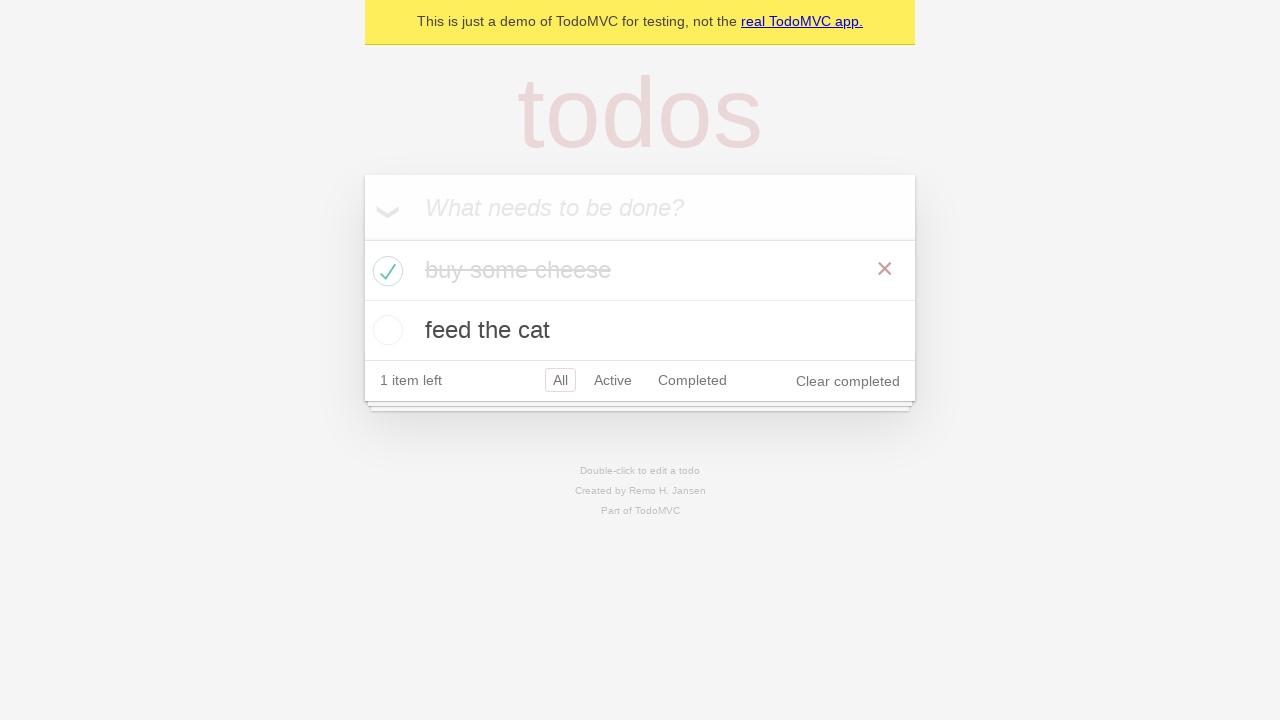

Waited for todo items to load after page reload
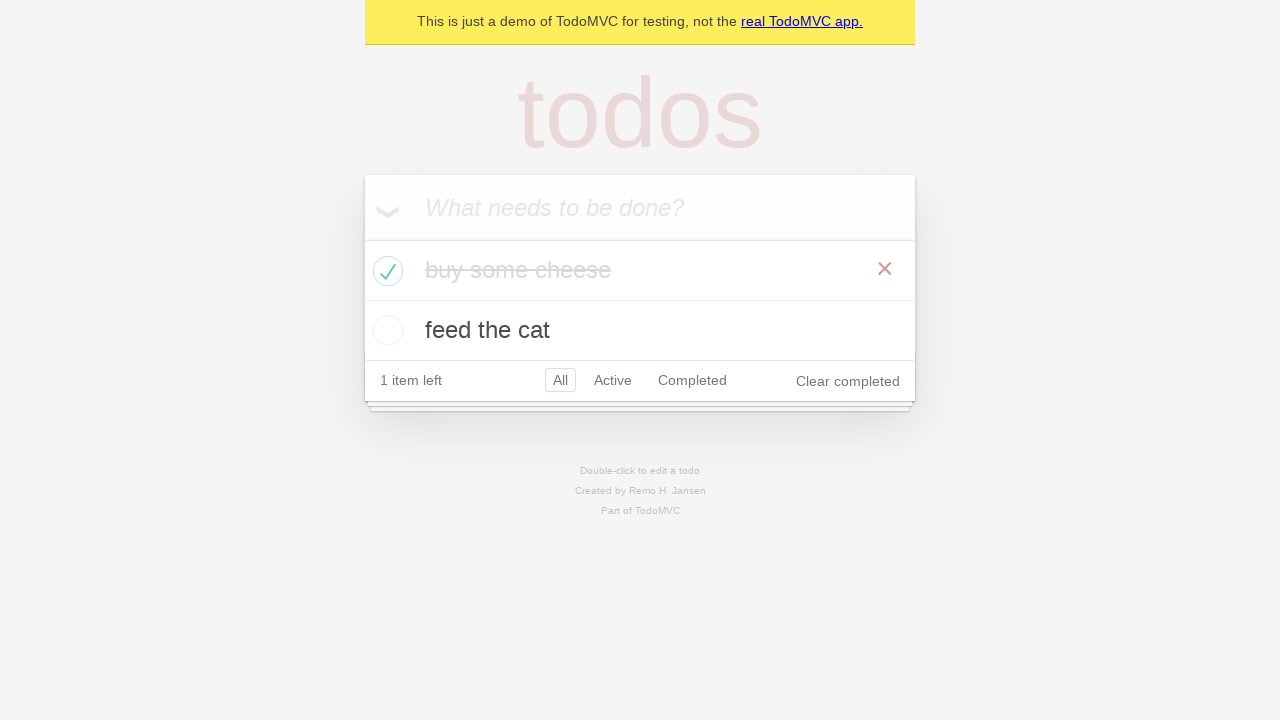

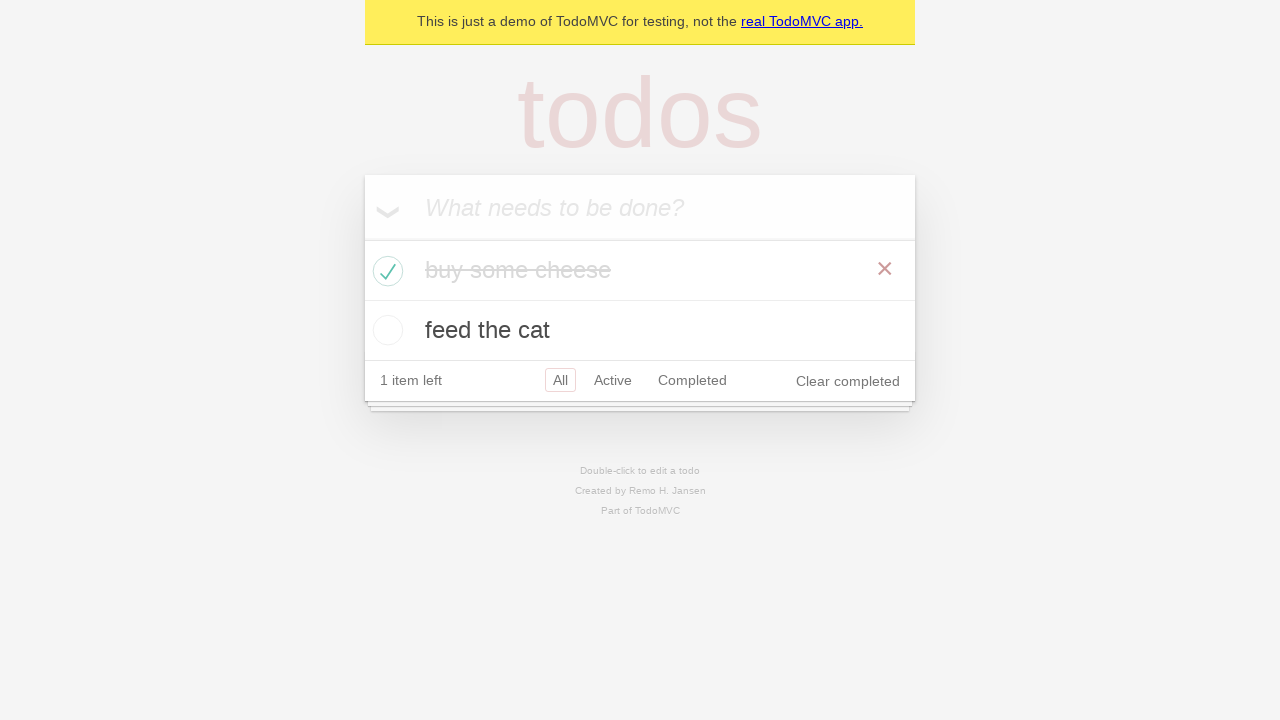